Tests mouse hover functionality by navigating to mouse page, hovering over dropdown, and selecting Python option

Starting URL: https://play1.automationcamp.ir/

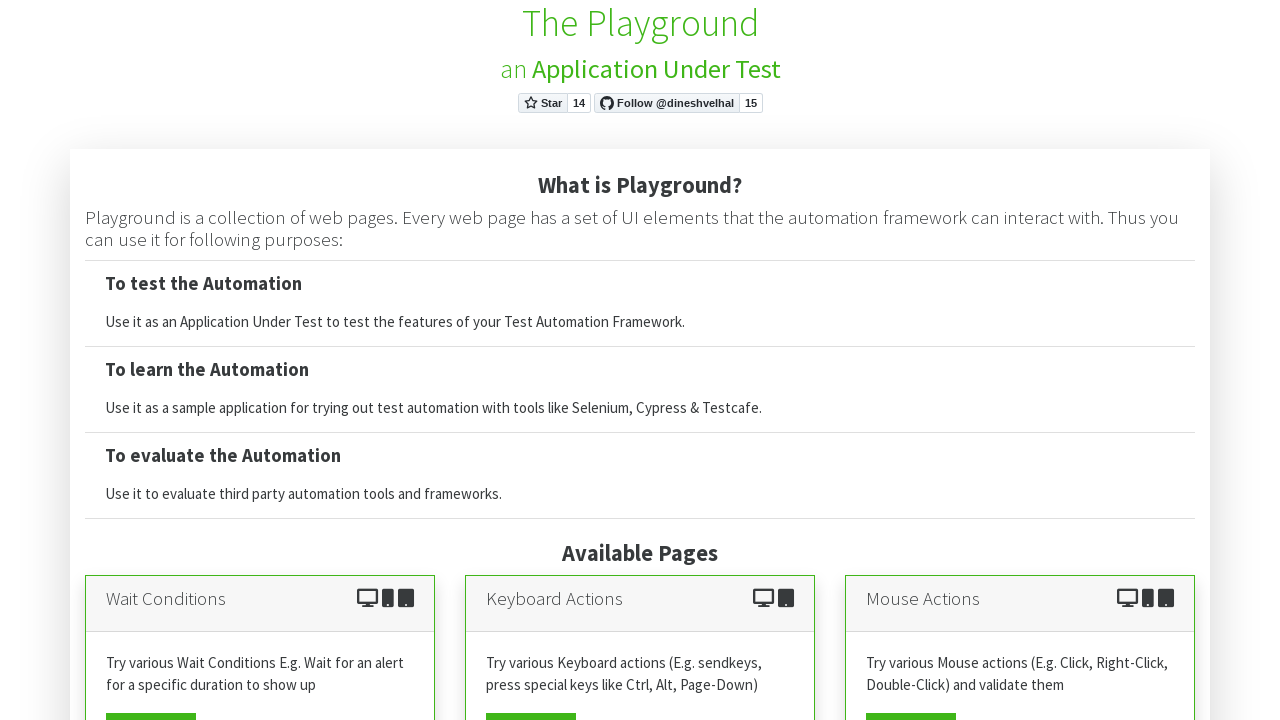

Clicked mouse view page button at (911, 702) on a[href*='mouse']
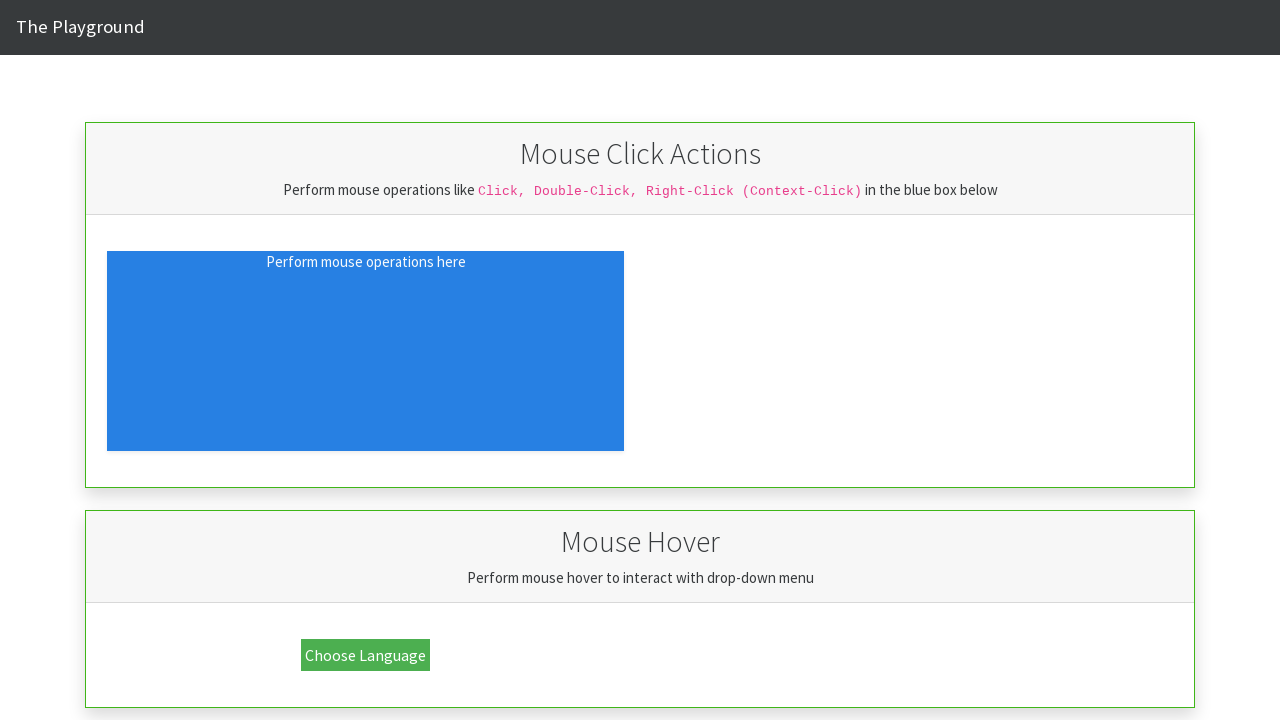

Hovered over dropdown button at (366, 655) on button.dropbtn
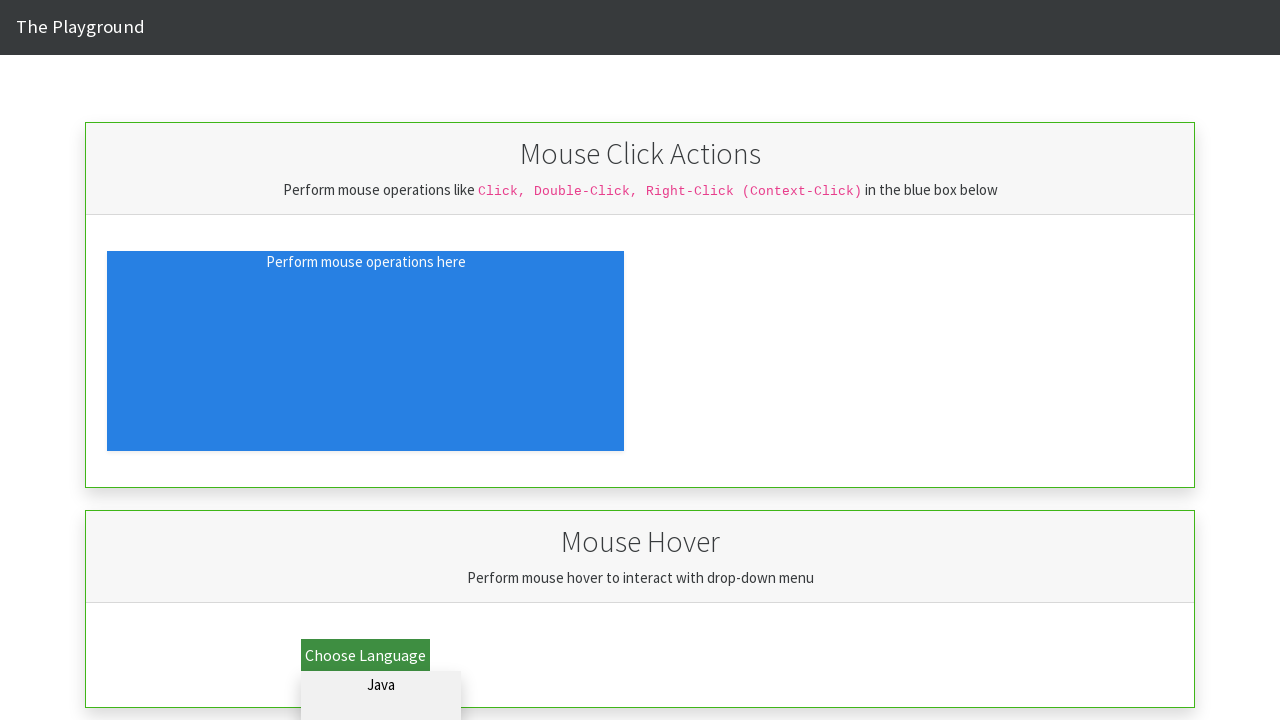

Clicked Python submenu item at (381, 706) on #dd_python
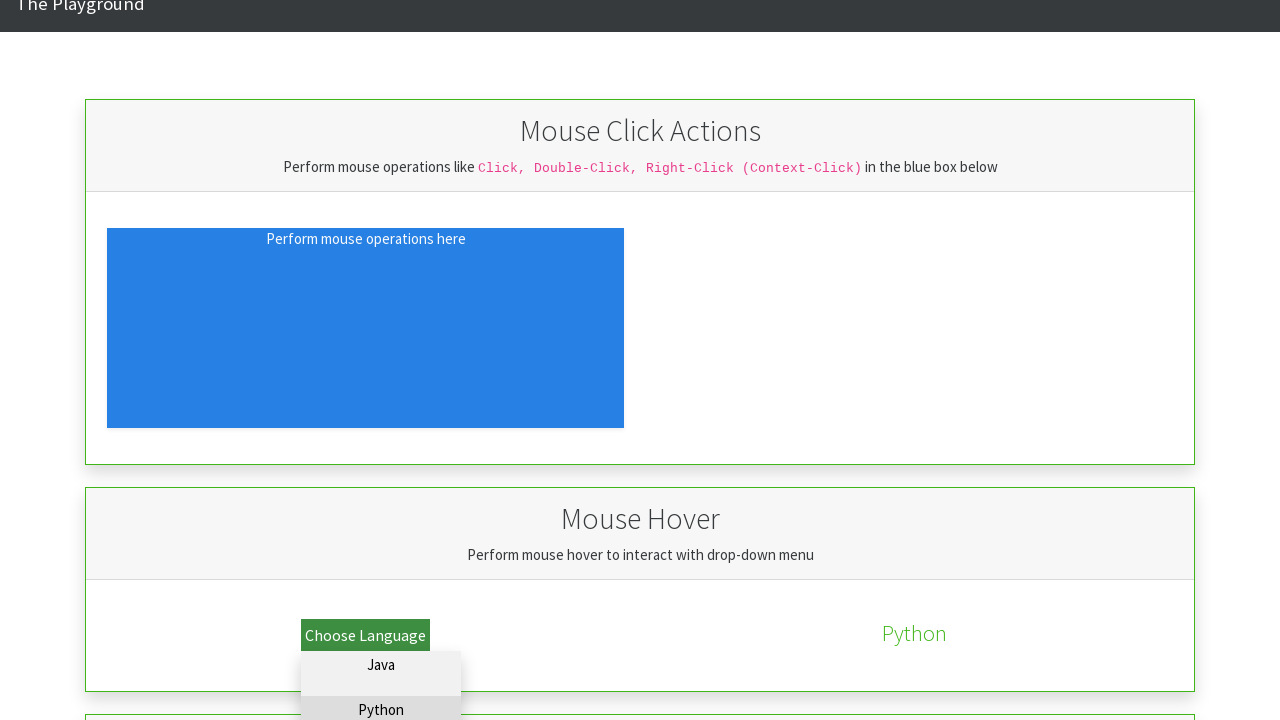

Validation text appeared after selecting Python
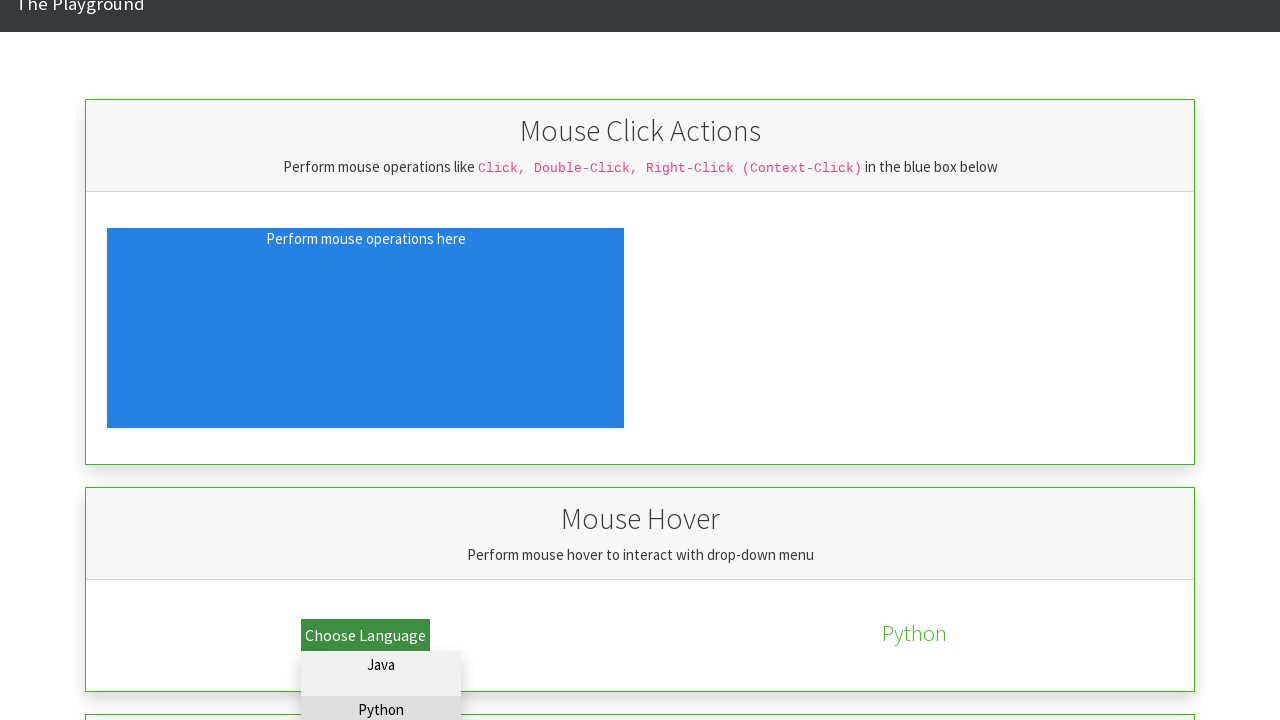

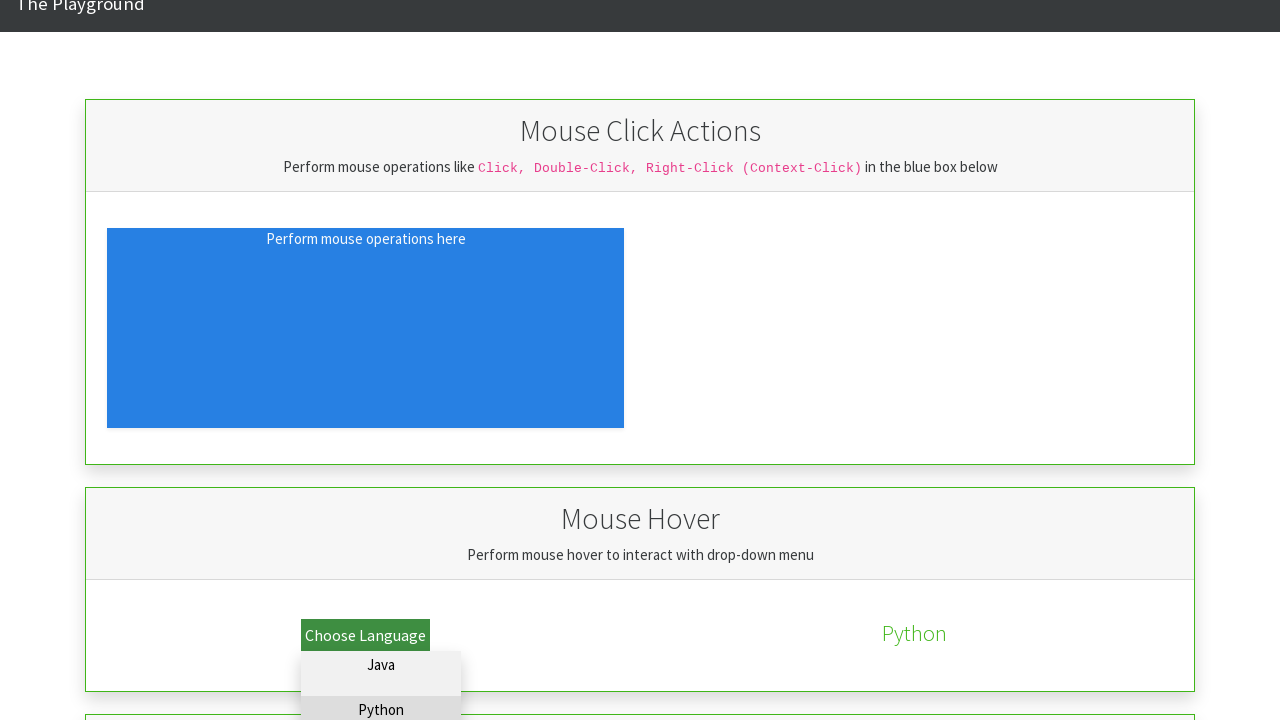